Tests JavaScript confirm alert handling on W3Schools by clicking a button that triggers a confirm dialog and accepting it

Starting URL: https://www.w3schools.com/js/tryit.asp?filename=tryjs_confirm

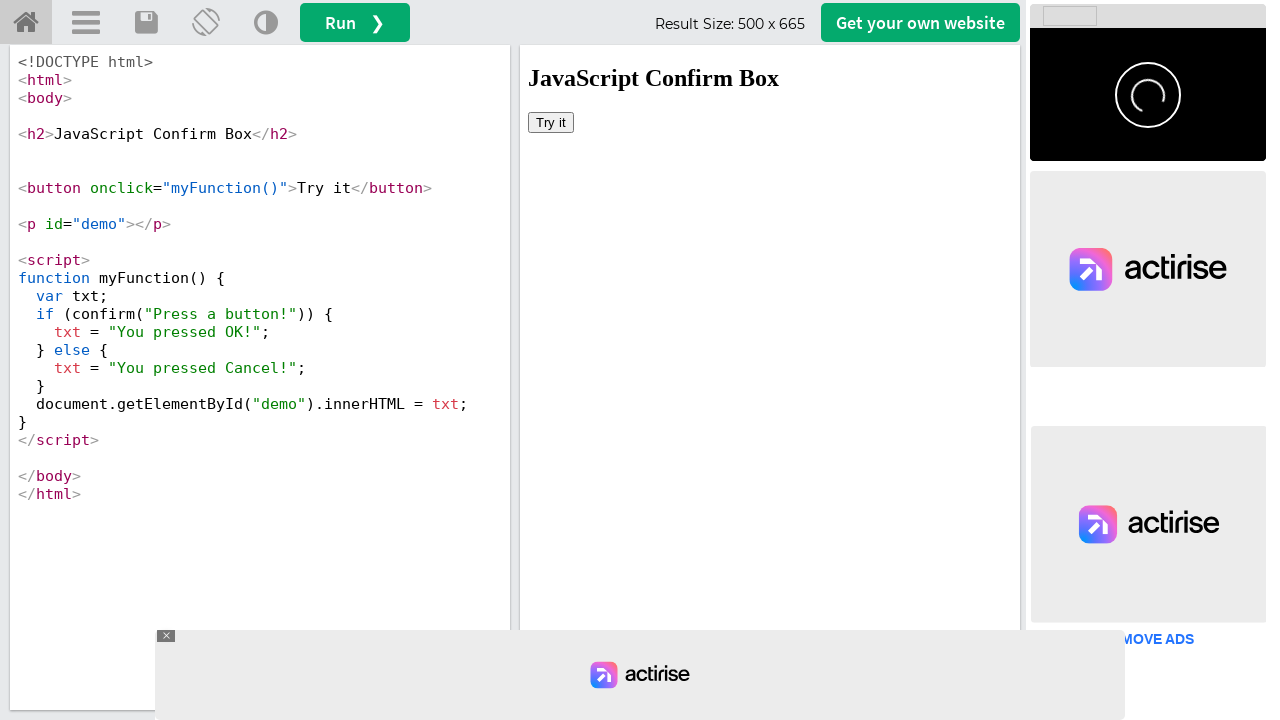

Located iframe with id 'iframeResult' containing the example
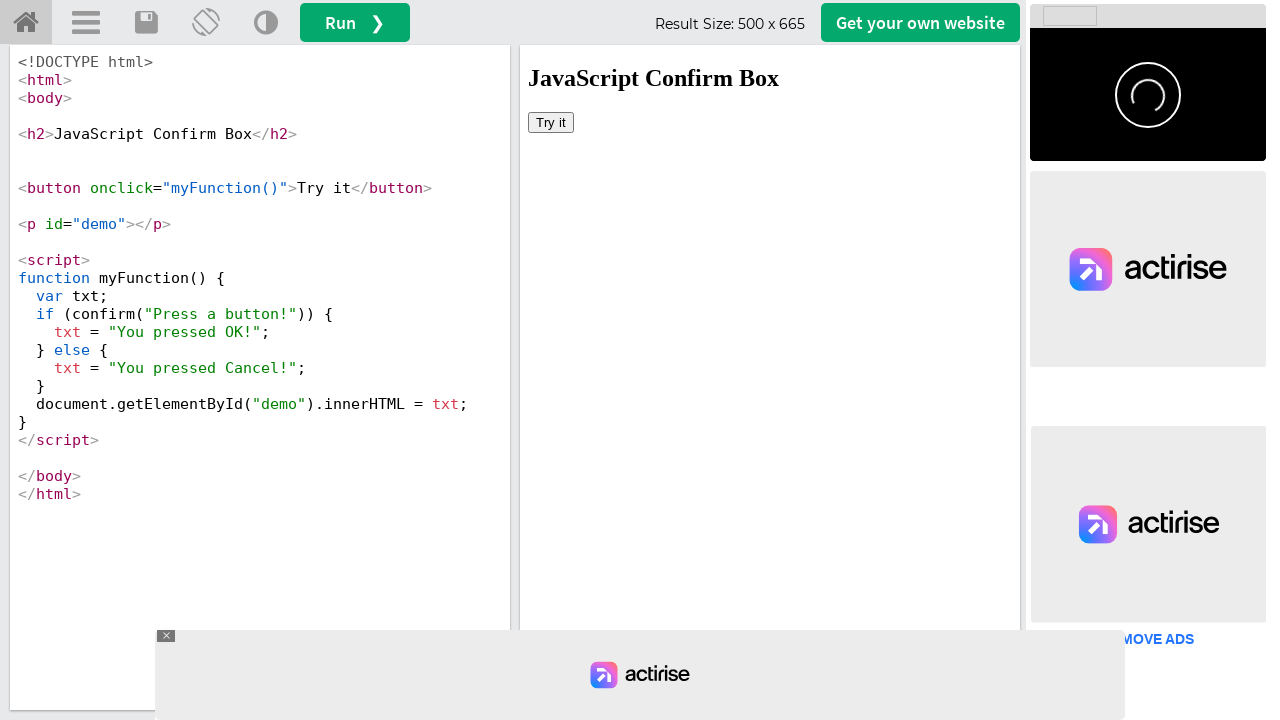

Clicked button to trigger JavaScript confirm alert at (551, 122) on #iframeResult >> internal:control=enter-frame >> body > button
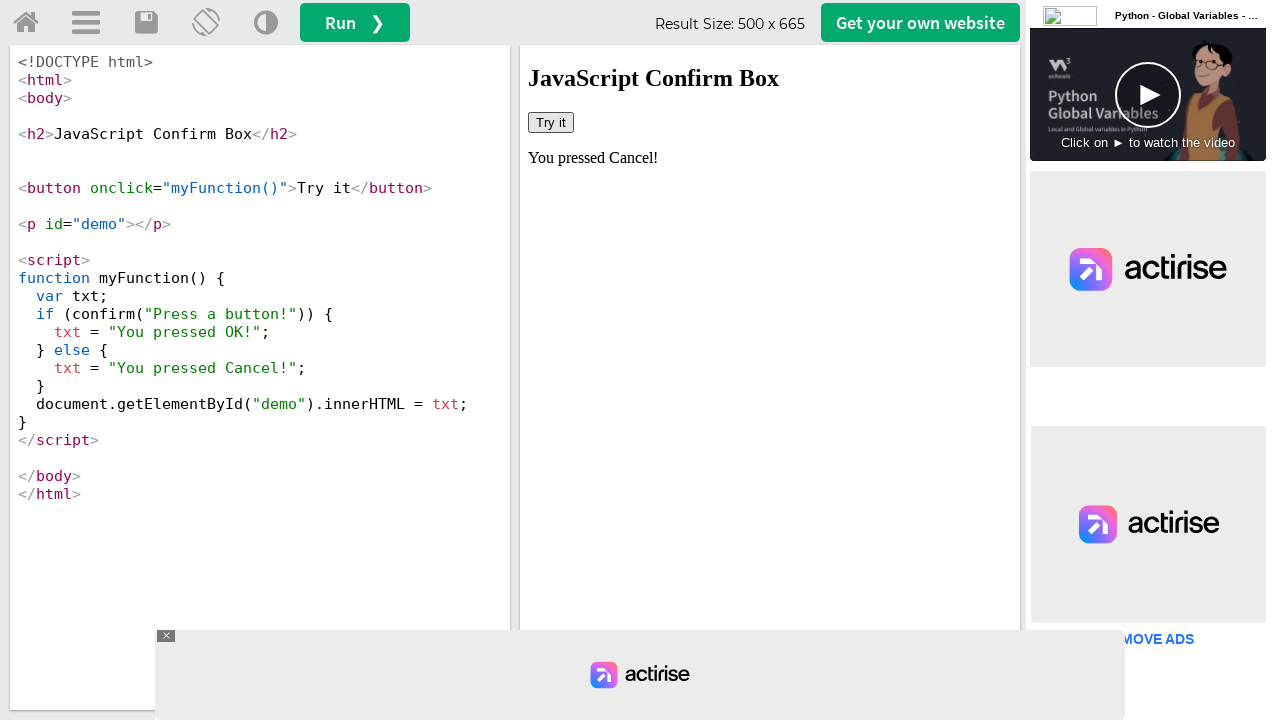

Set up dialog handler to accept confirm alerts
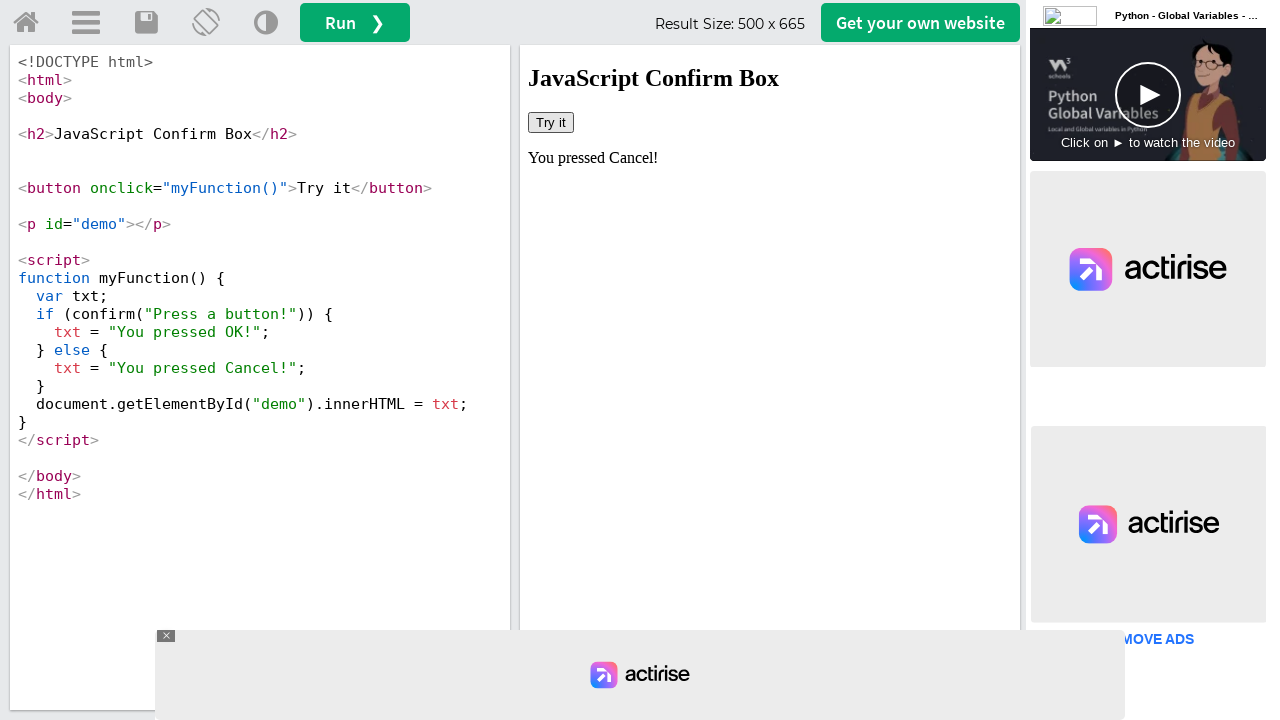

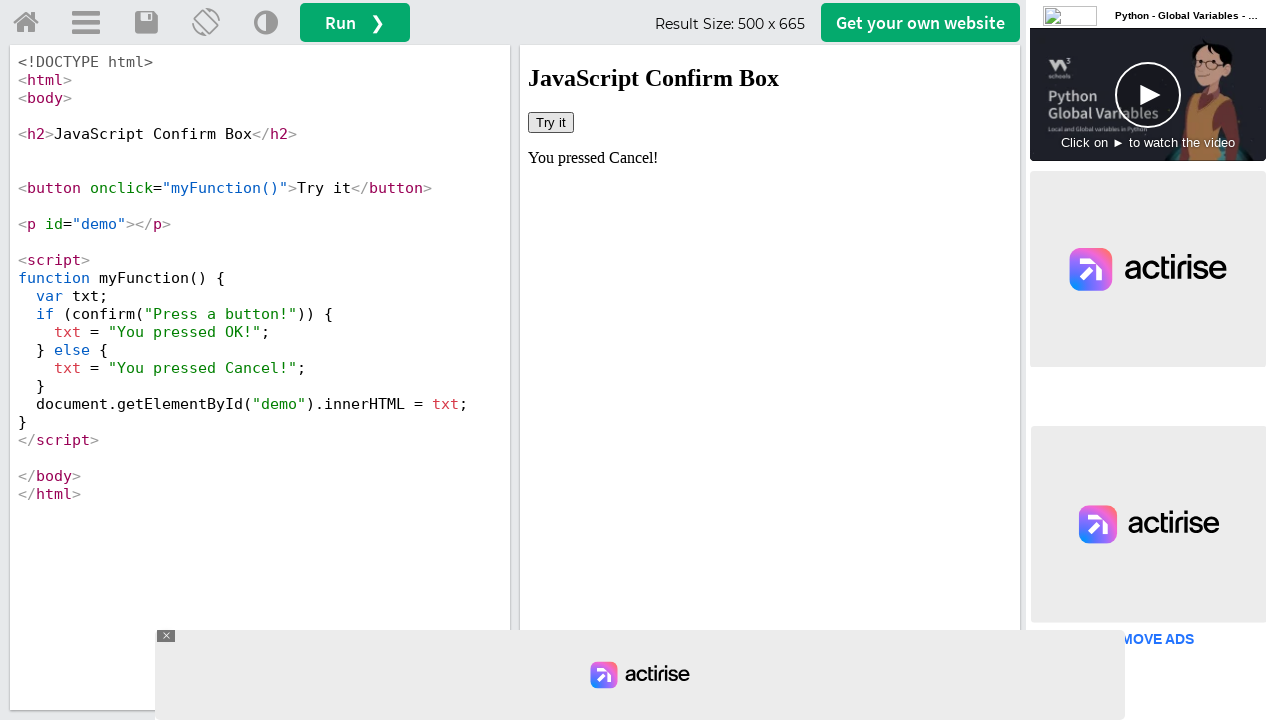